Tests static dropdown functionality by selecting currency options using three different methods: by index, by visible text, and by value.

Starting URL: https://rahulshettyacademy.com/dropdownsPractise/

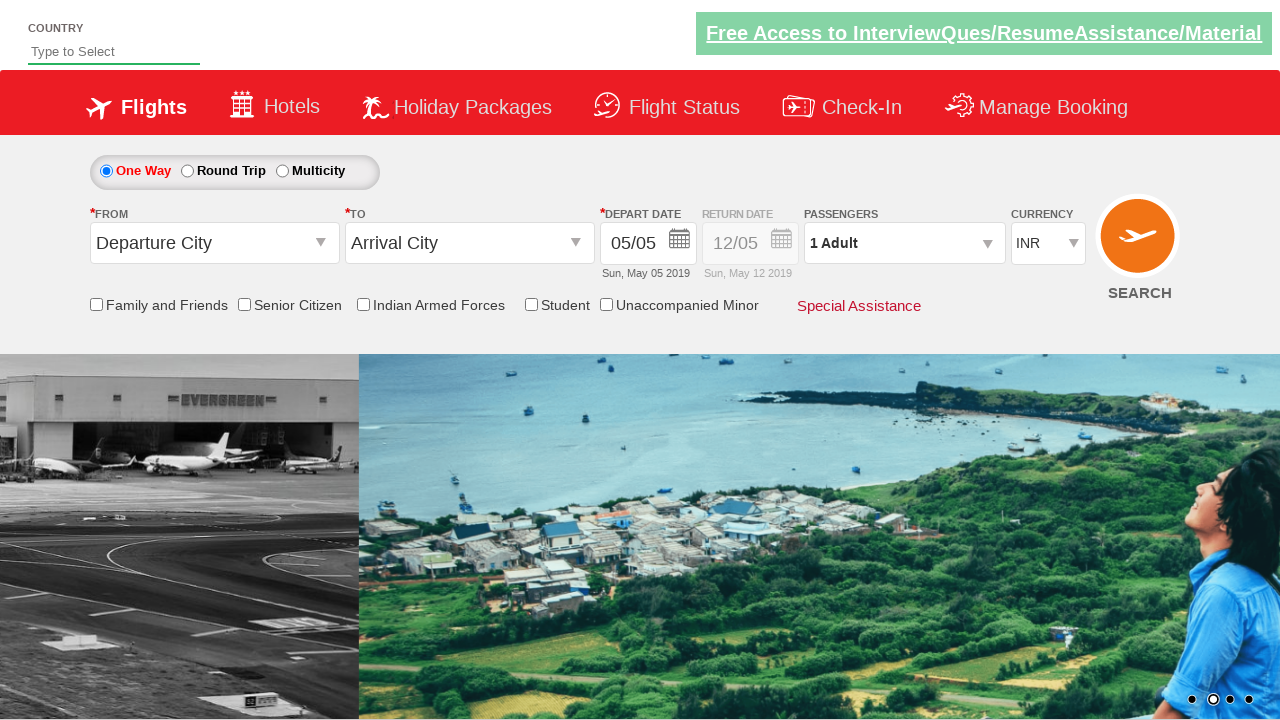

Navigated to dropdown practice page
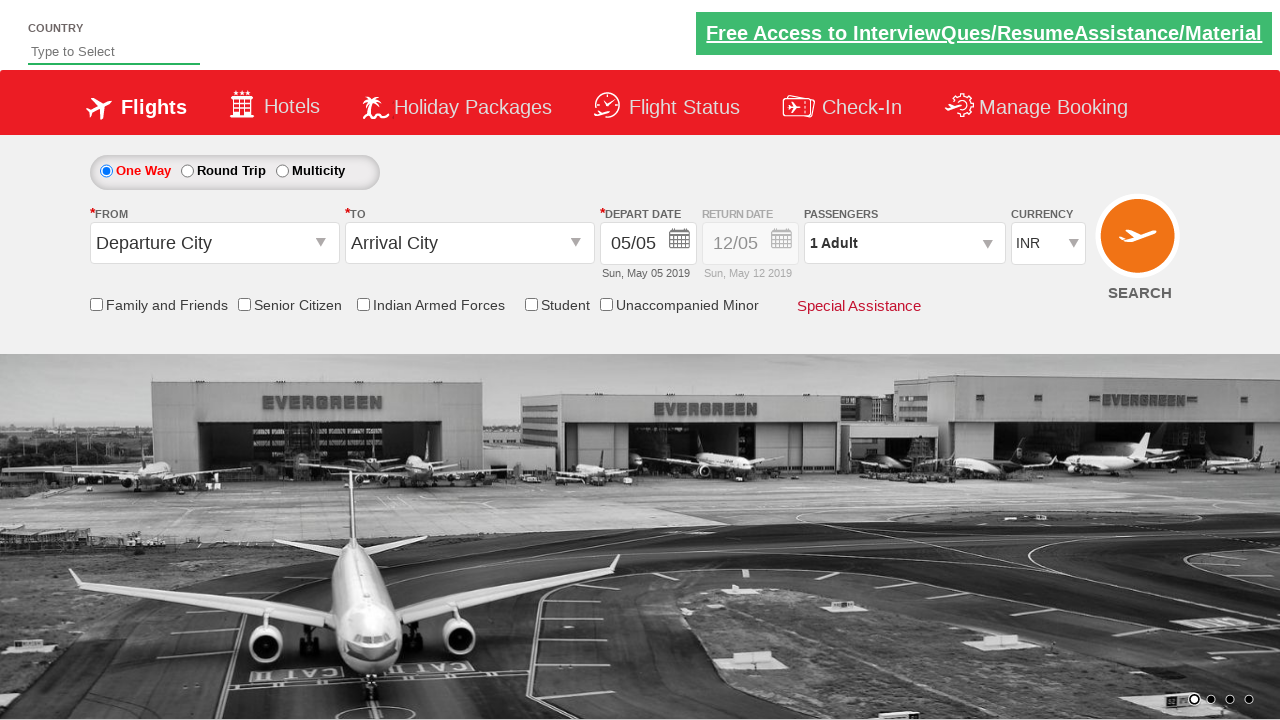

Currency dropdown element is visible
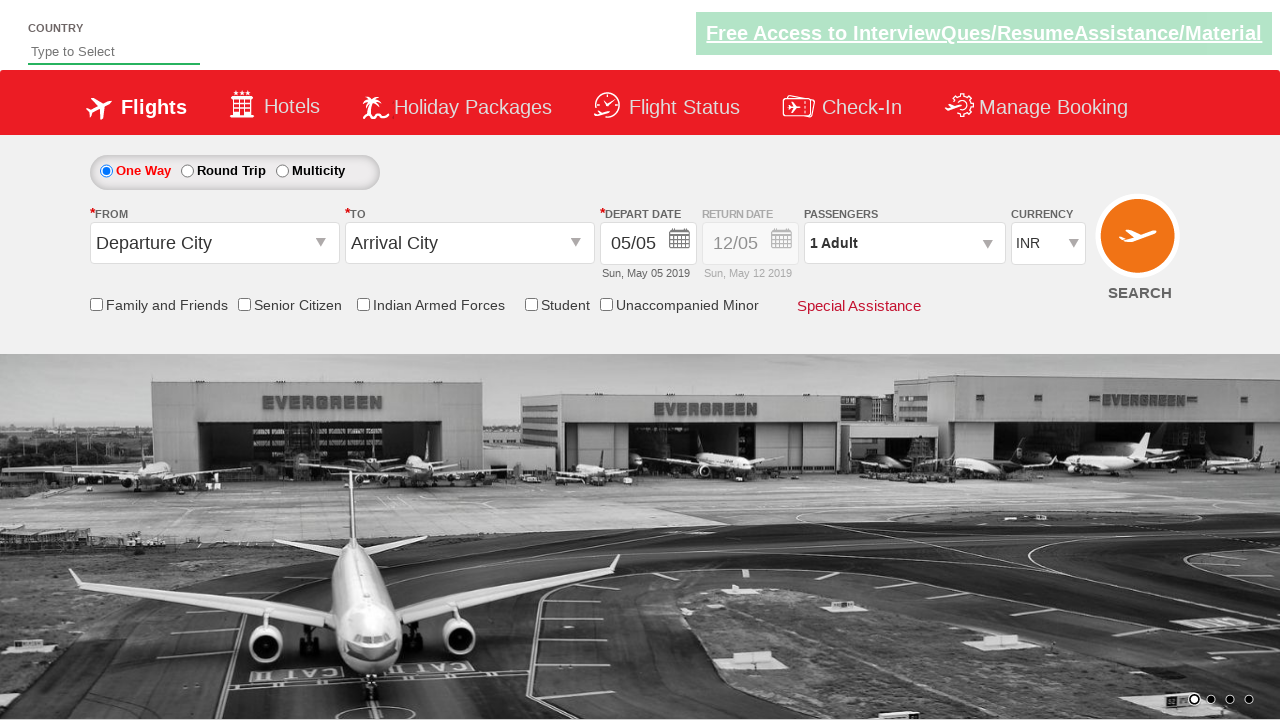

Selected currency option by index 3 on #ctl00_mainContent_DropDownListCurrency
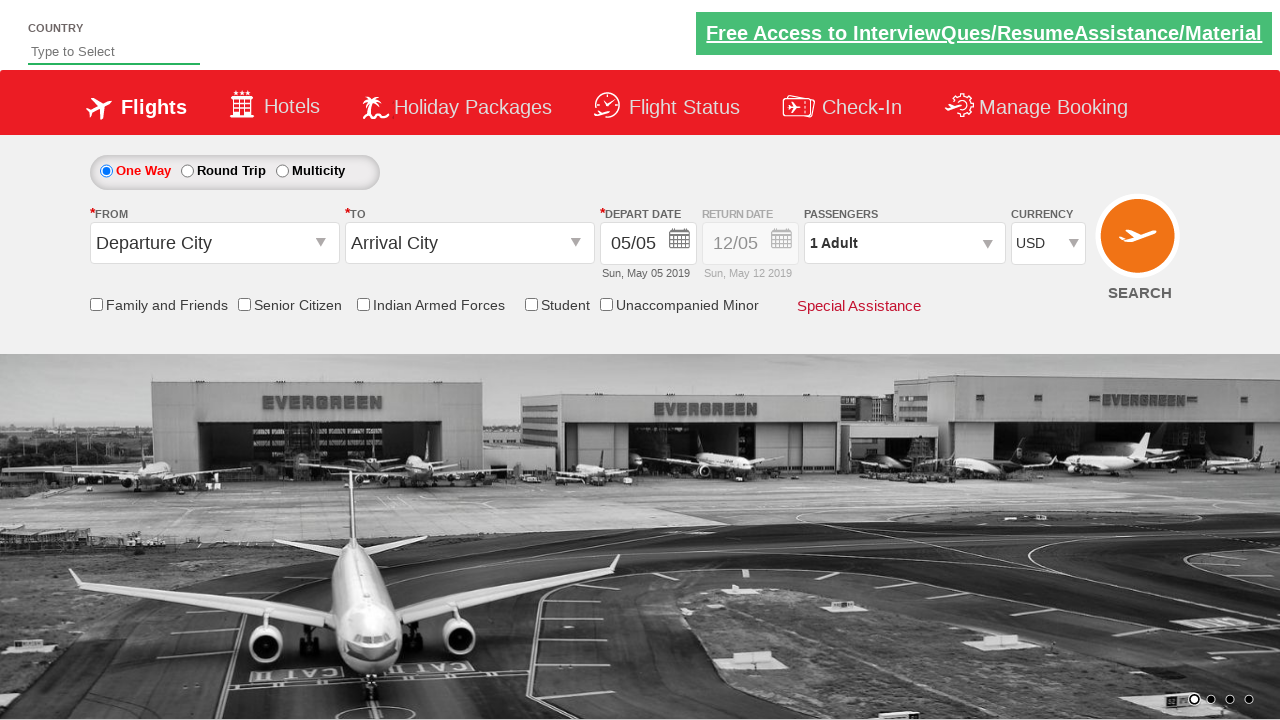

Selected currency option by visible text 'AED' on #ctl00_mainContent_DropDownListCurrency
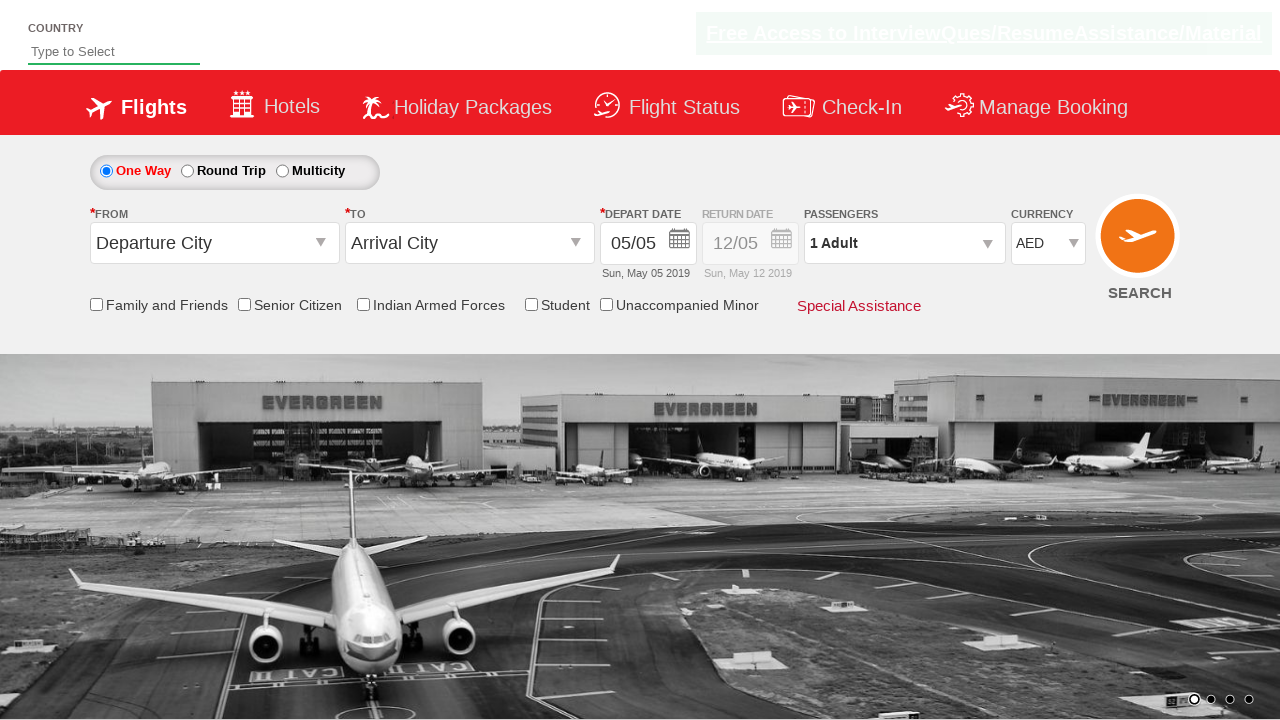

Selected currency option by value 'INR' on #ctl00_mainContent_DropDownListCurrency
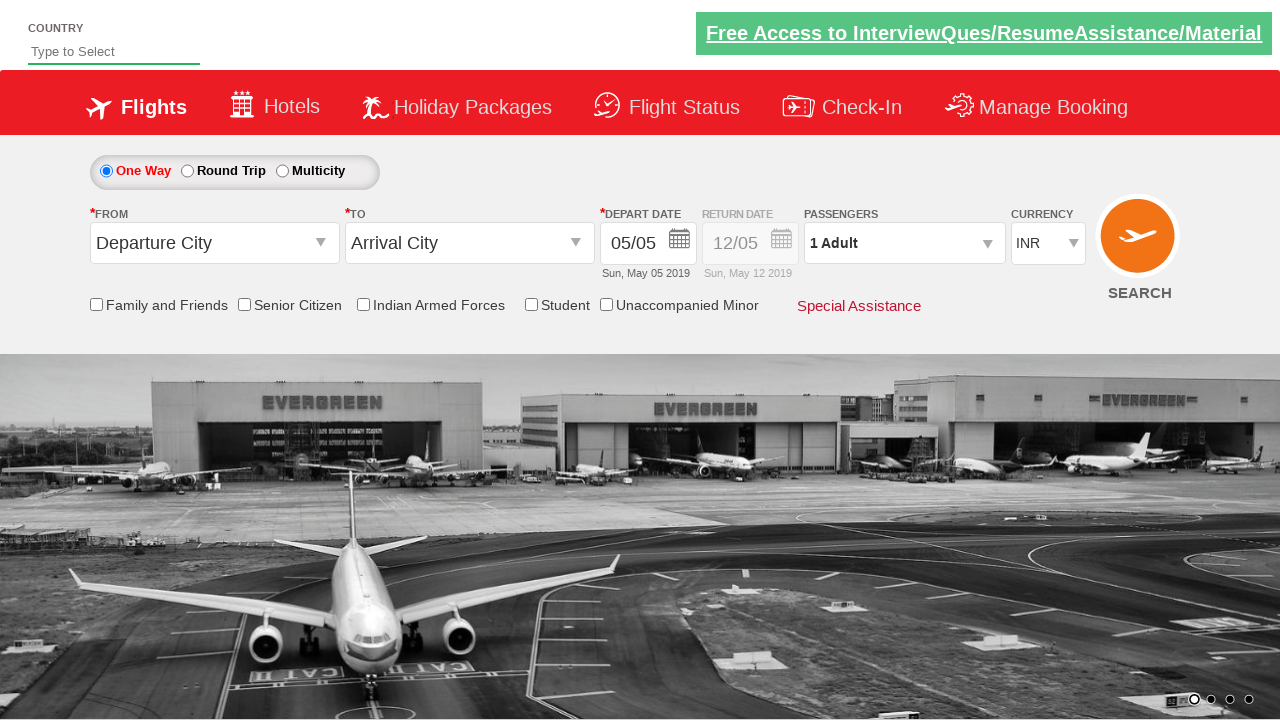

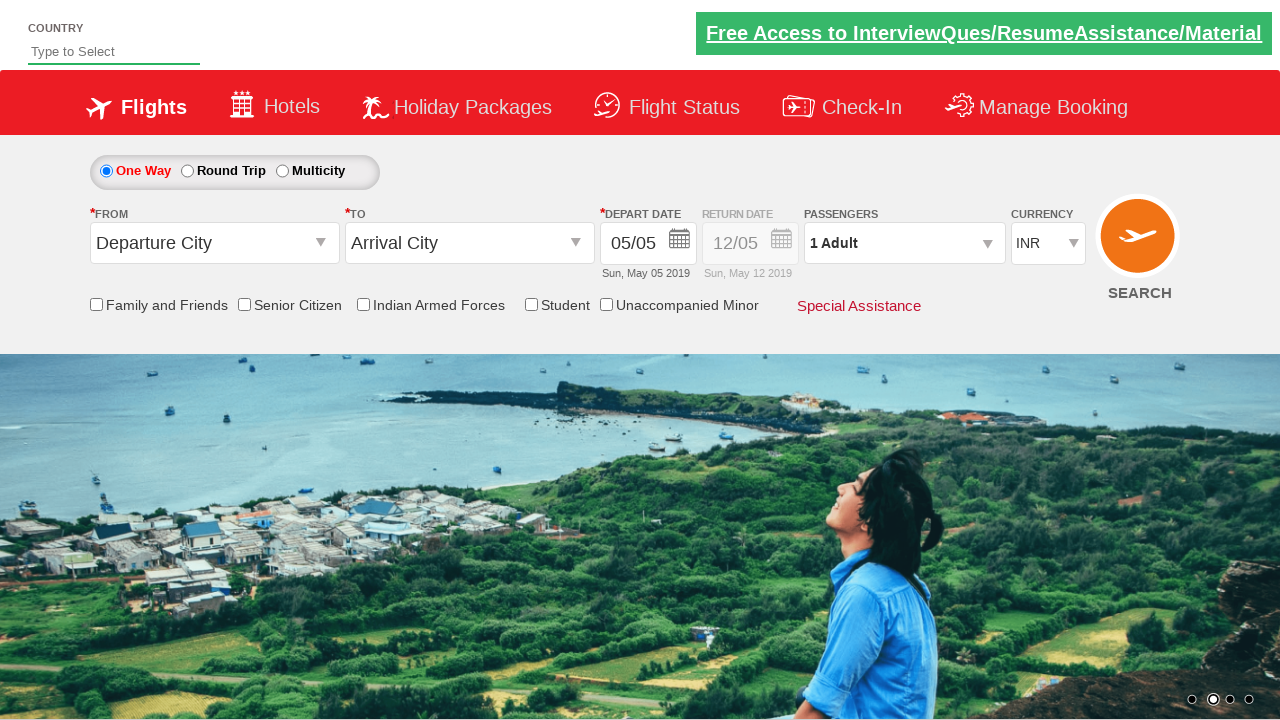